Tests window handling by clicking a link that opens a new window and accessing the window handles

Starting URL: https://the-internet.herokuapp.com/windows

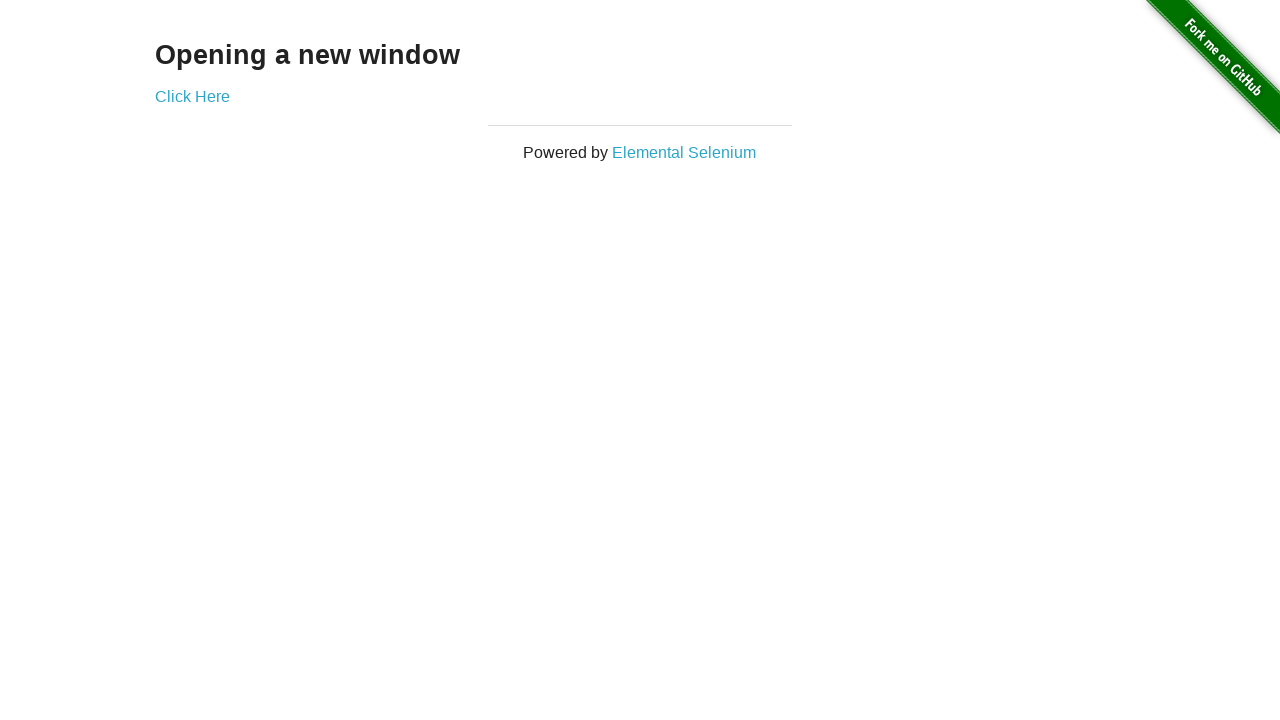

Clicked 'Click Here' link to open new window at (192, 96) on a:has-text('Click Here')
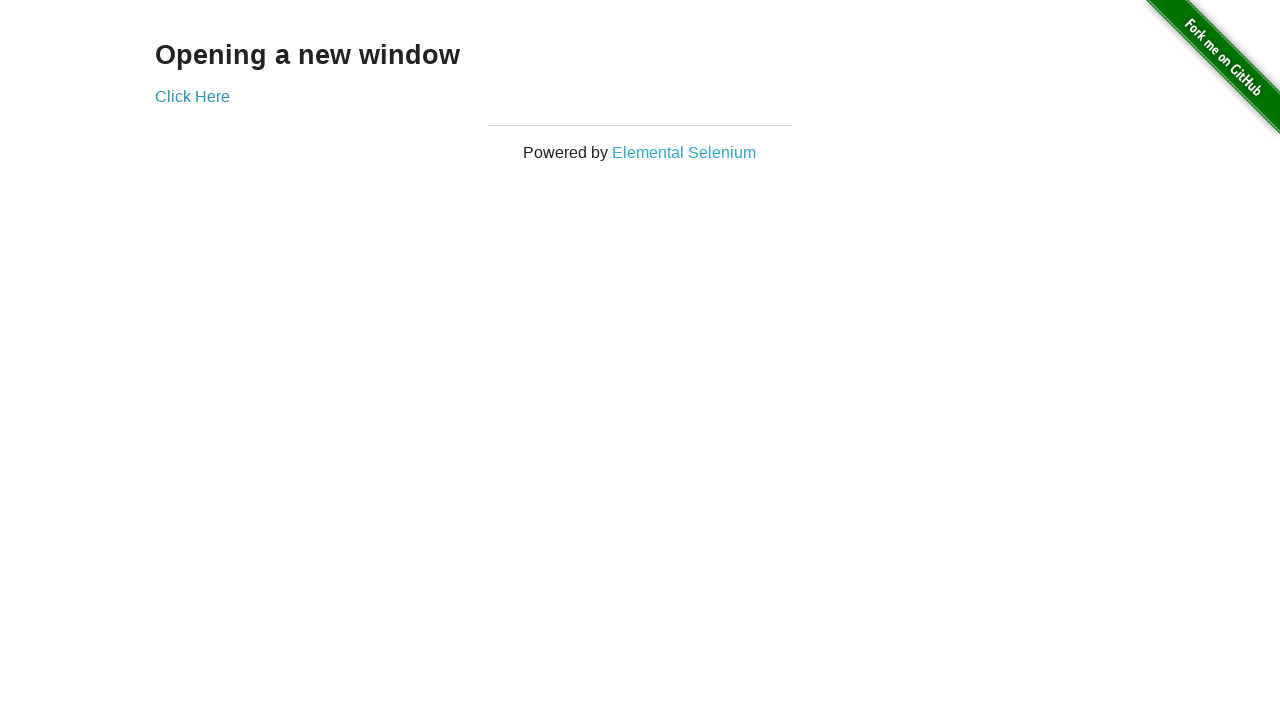

New window page object retrieved
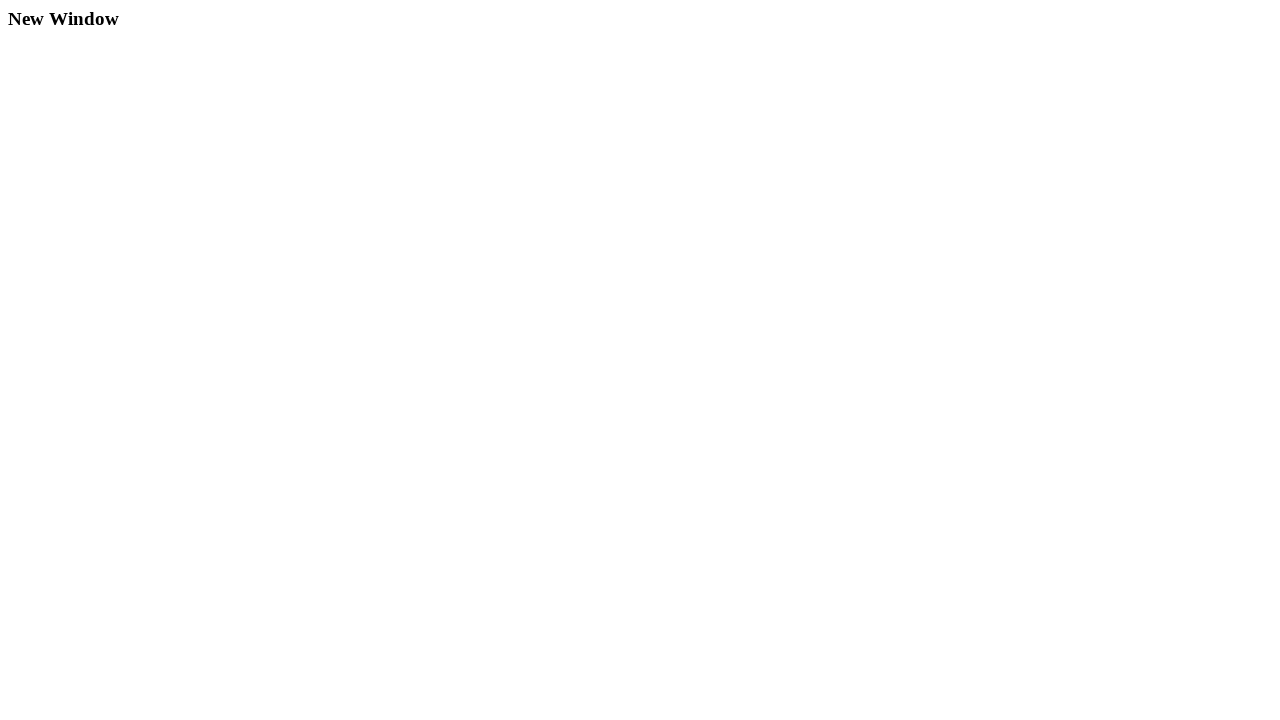

Verified new window title is 'New Window'
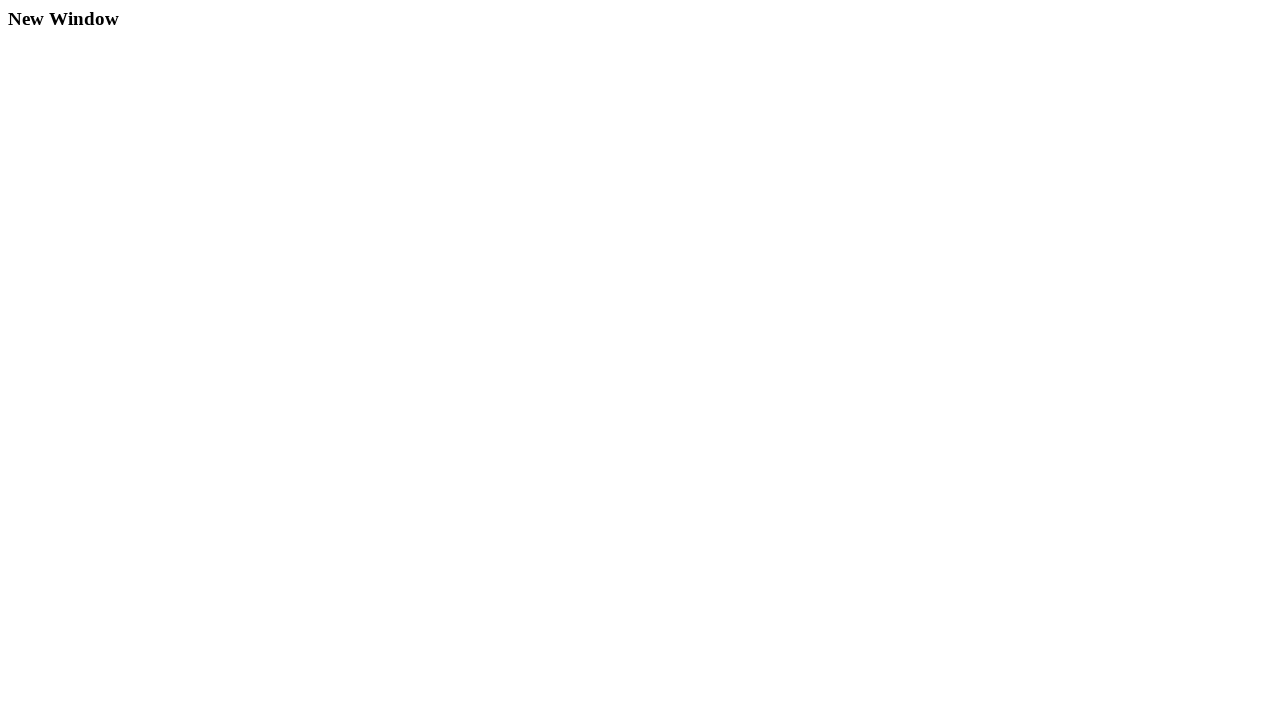

Retrieved heading text from new window: 'New Window'
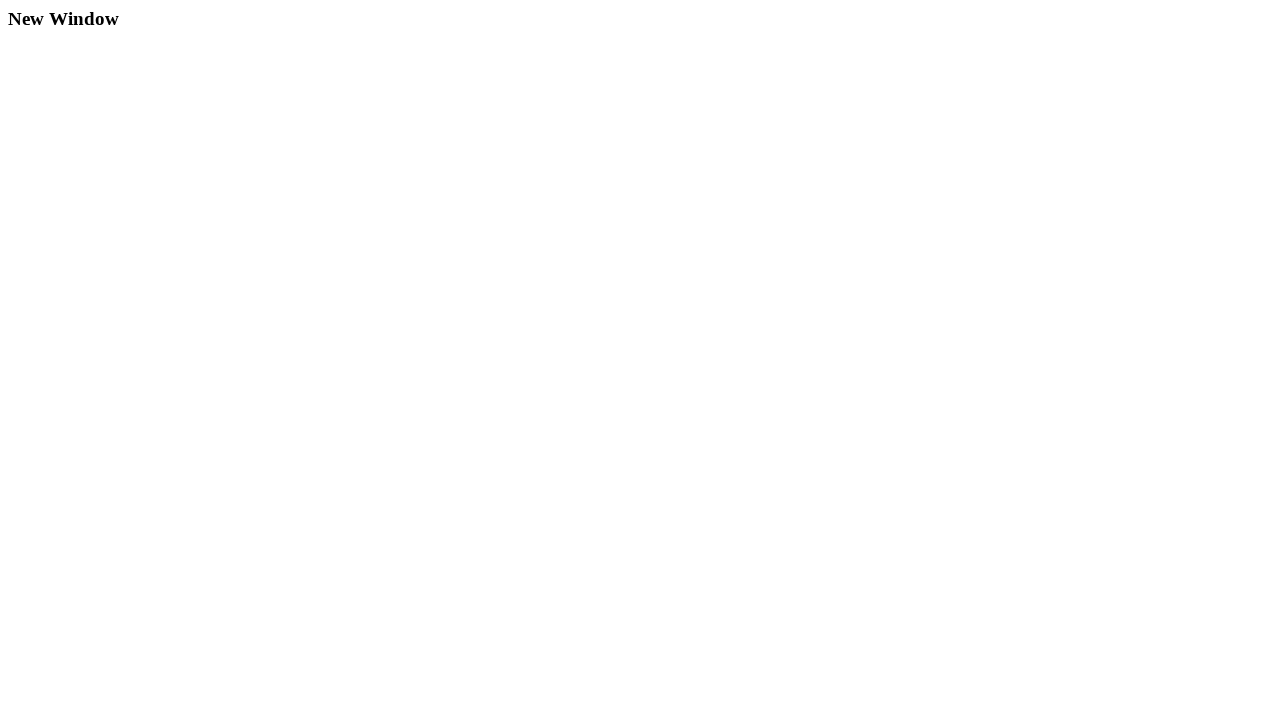

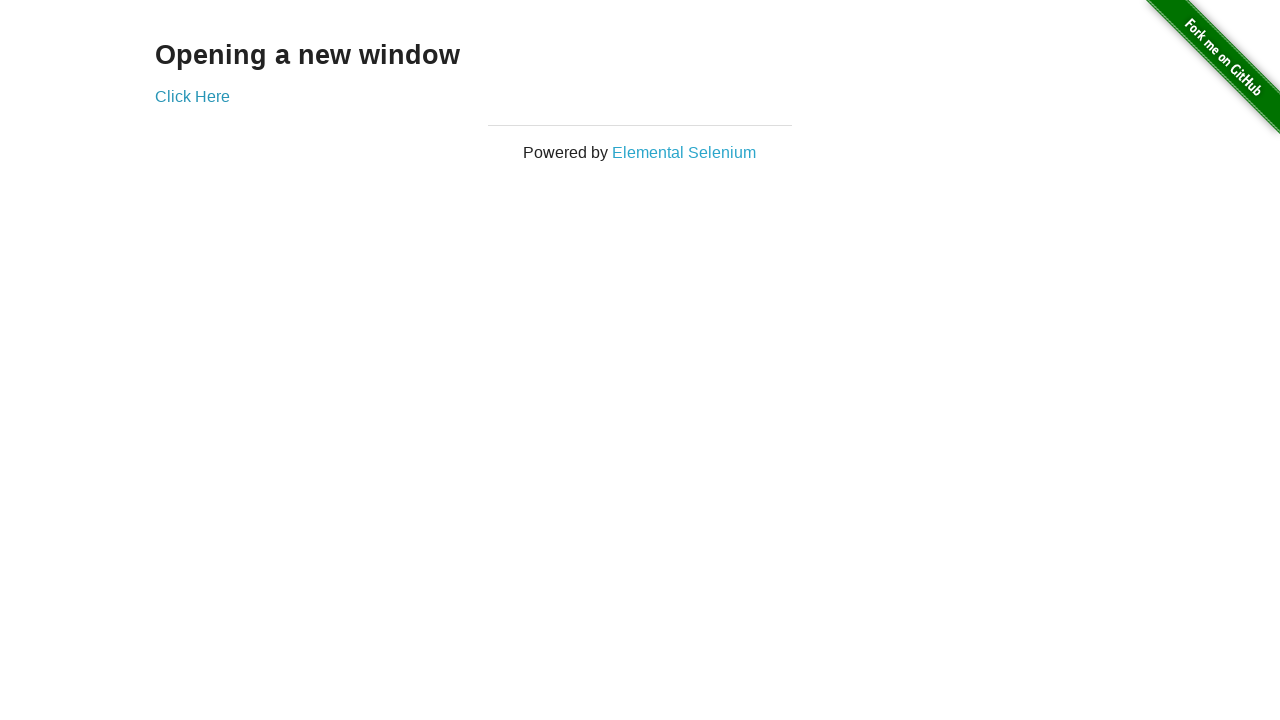